Tests browser window handling by clicking a link that opens a new window, switching to the new window, verifying the page title, and then closing it.

Starting URL: https://practice.expandtesting.com/windows

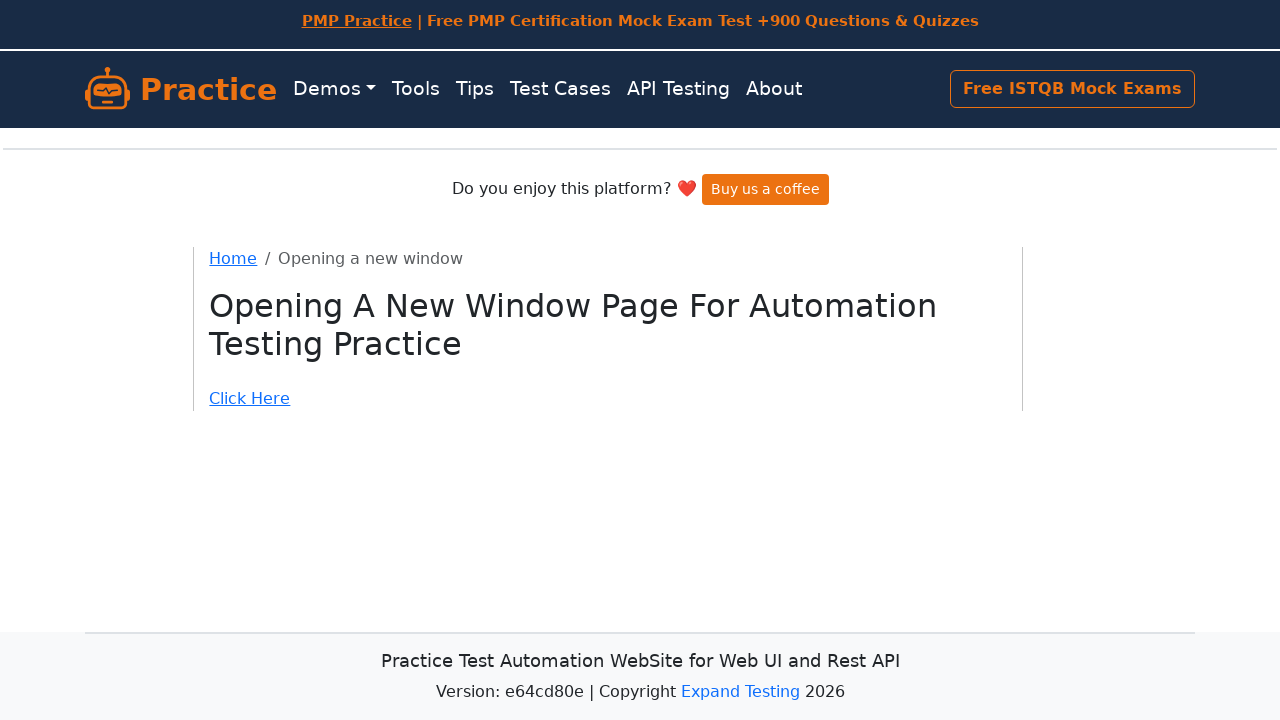

Clicked 'Click Here' link and new window opened at (608, 399) on a:text('Click Here')
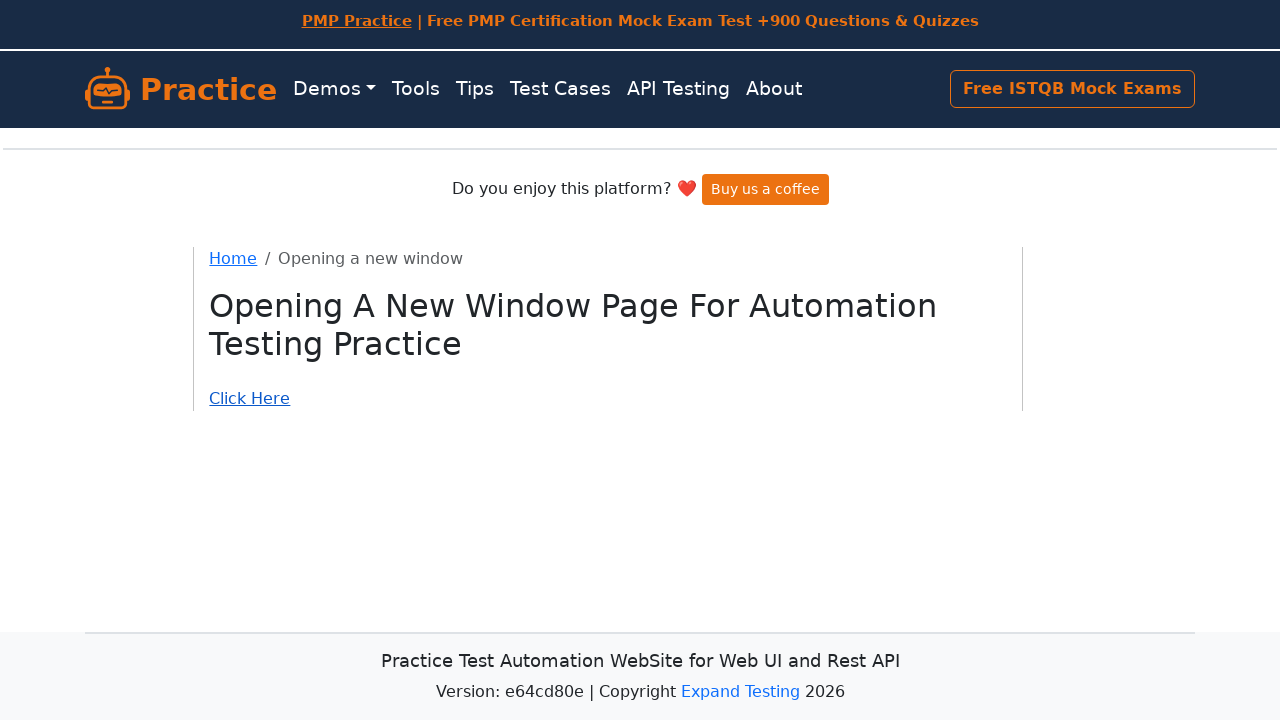

New window finished loading
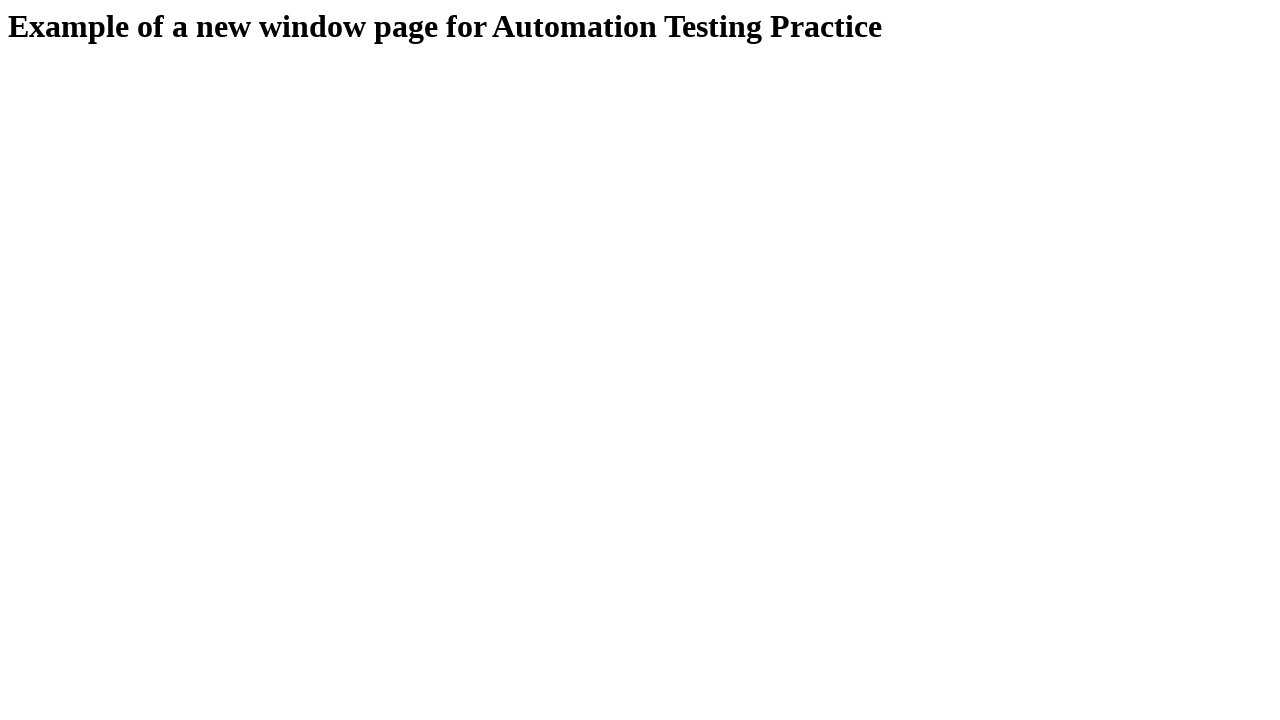

Retrieved original window title: Windows page for Automation Testing Practice
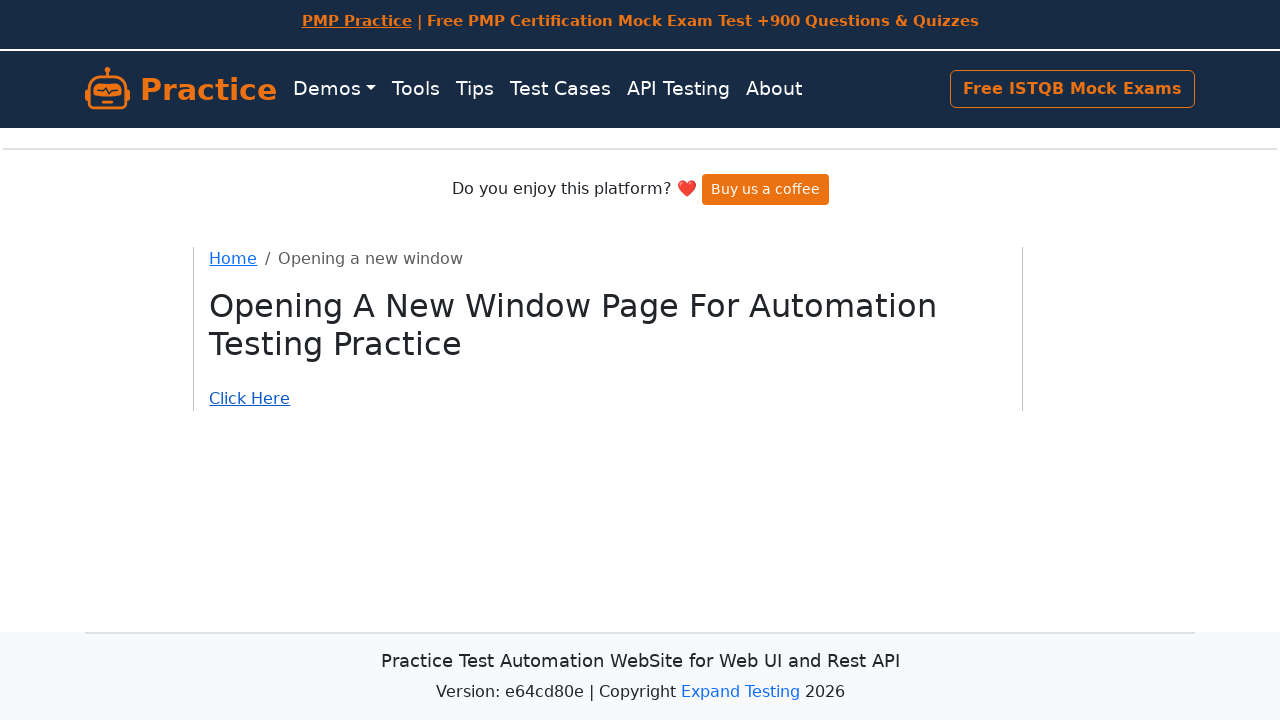

Retrieved new window title: Example of a new window
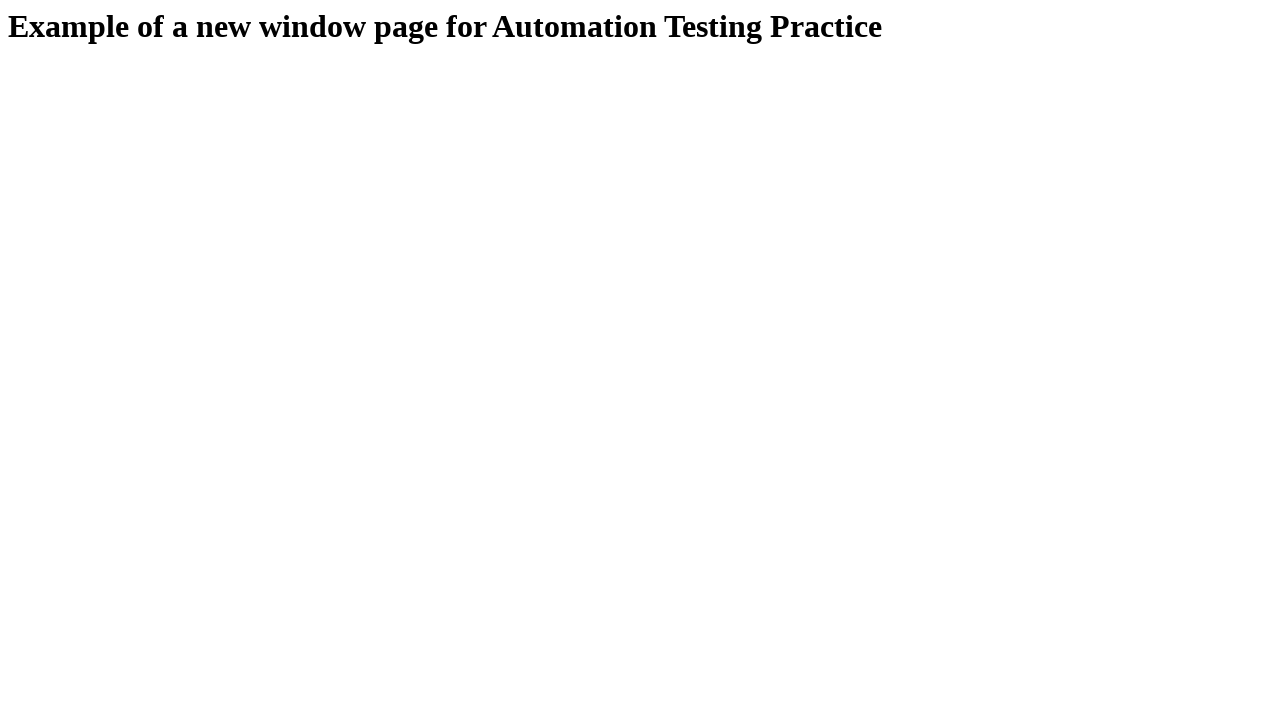

Closed new window
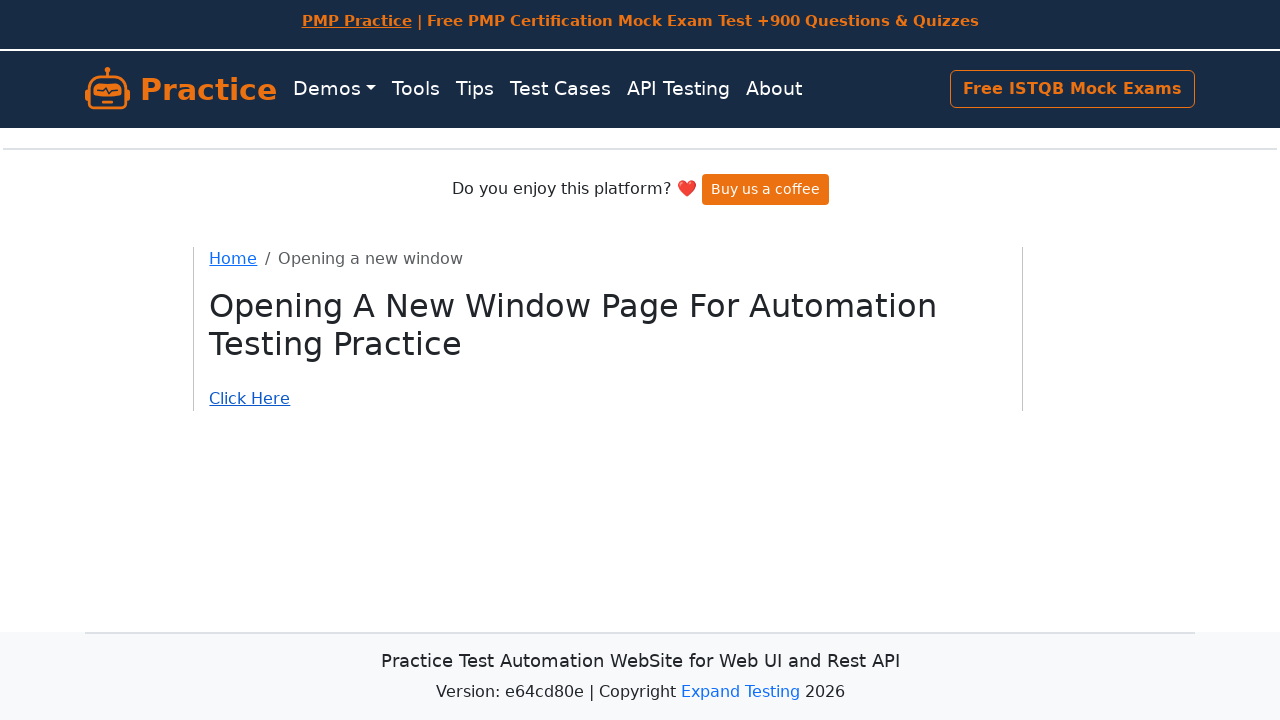

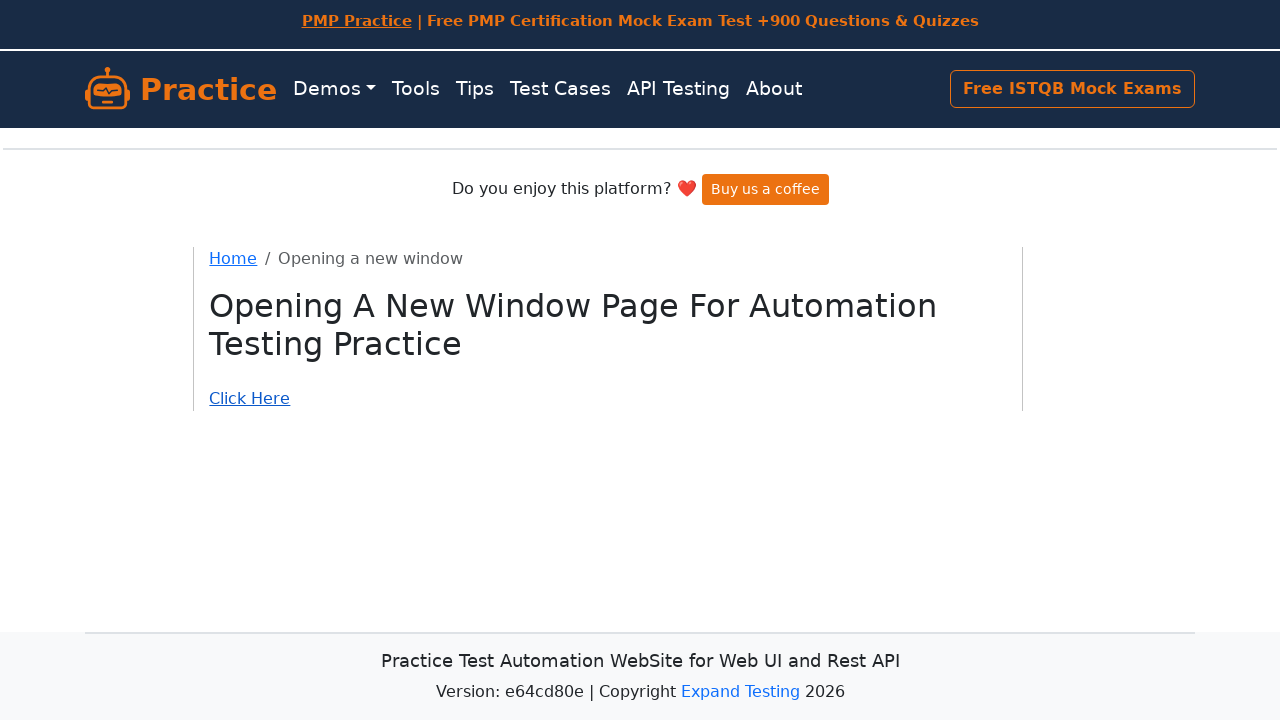